Navigates to the Rahul Shetty Academy dropdowns practice page and waits for it to load

Starting URL: https://rahulshettyacademy.com/dropdownsPractise/

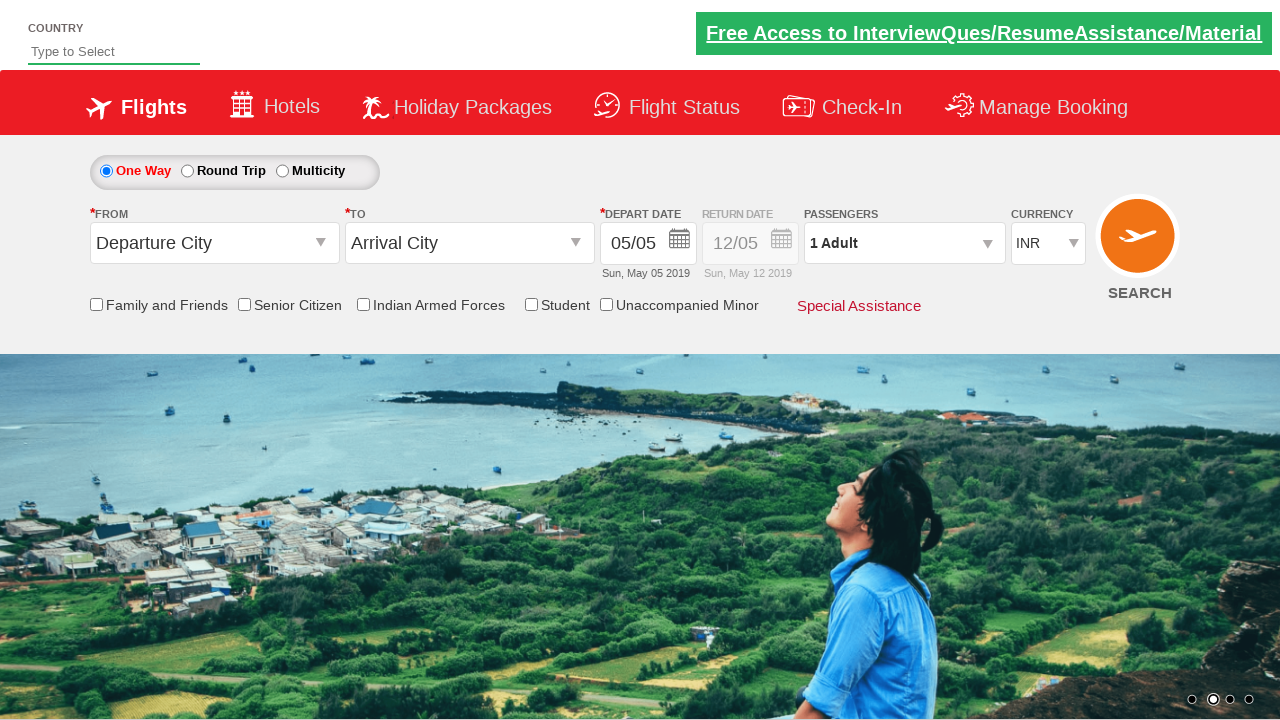

Navigated to Rahul Shetty Academy dropdowns practice page
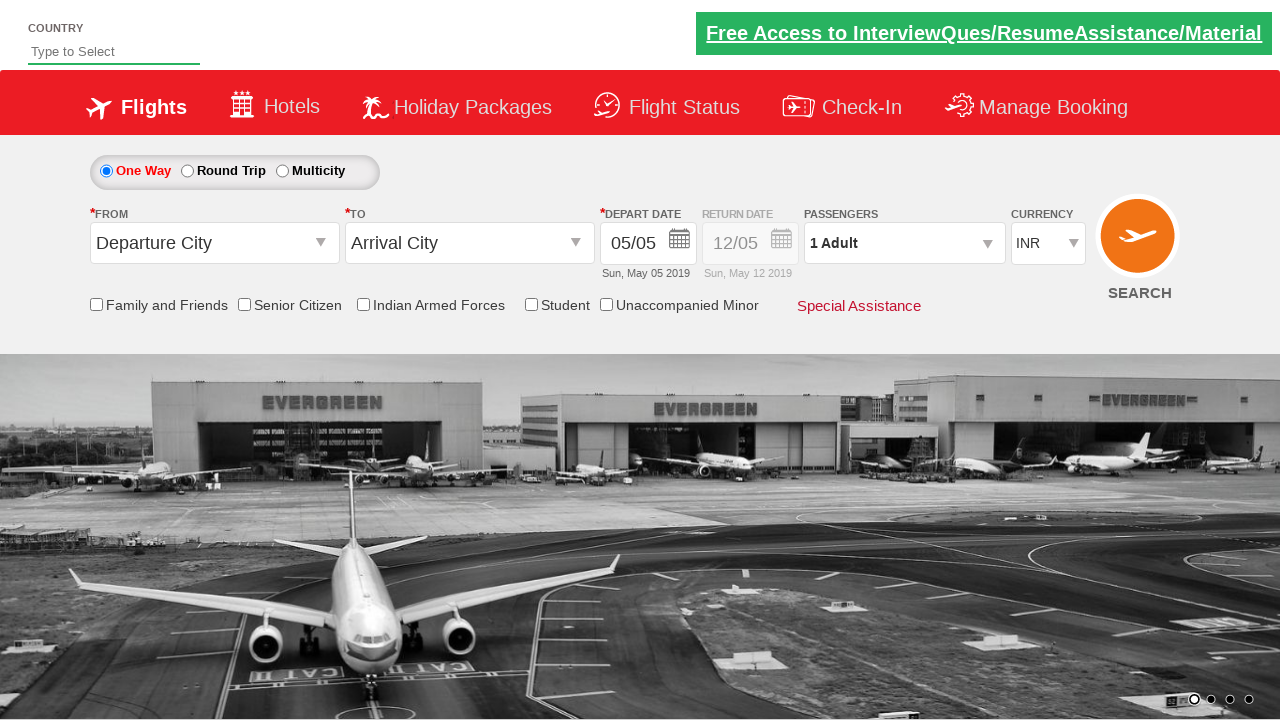

Page DOM content fully loaded
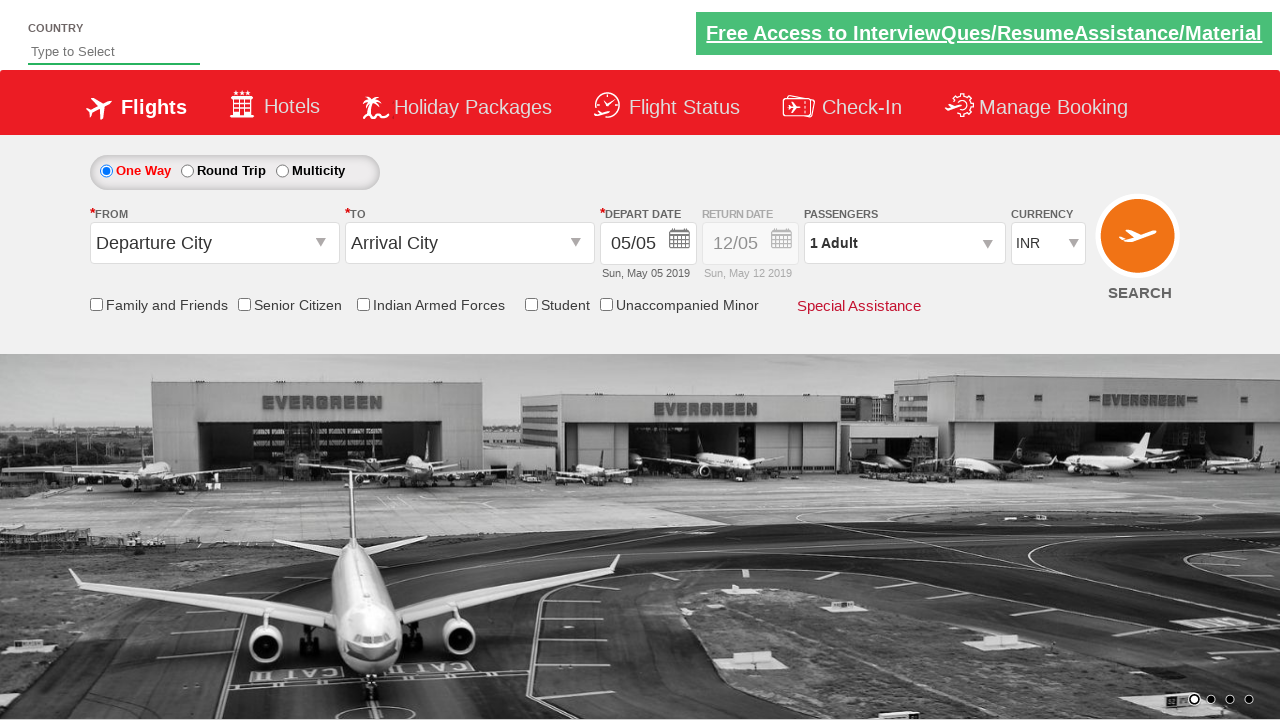

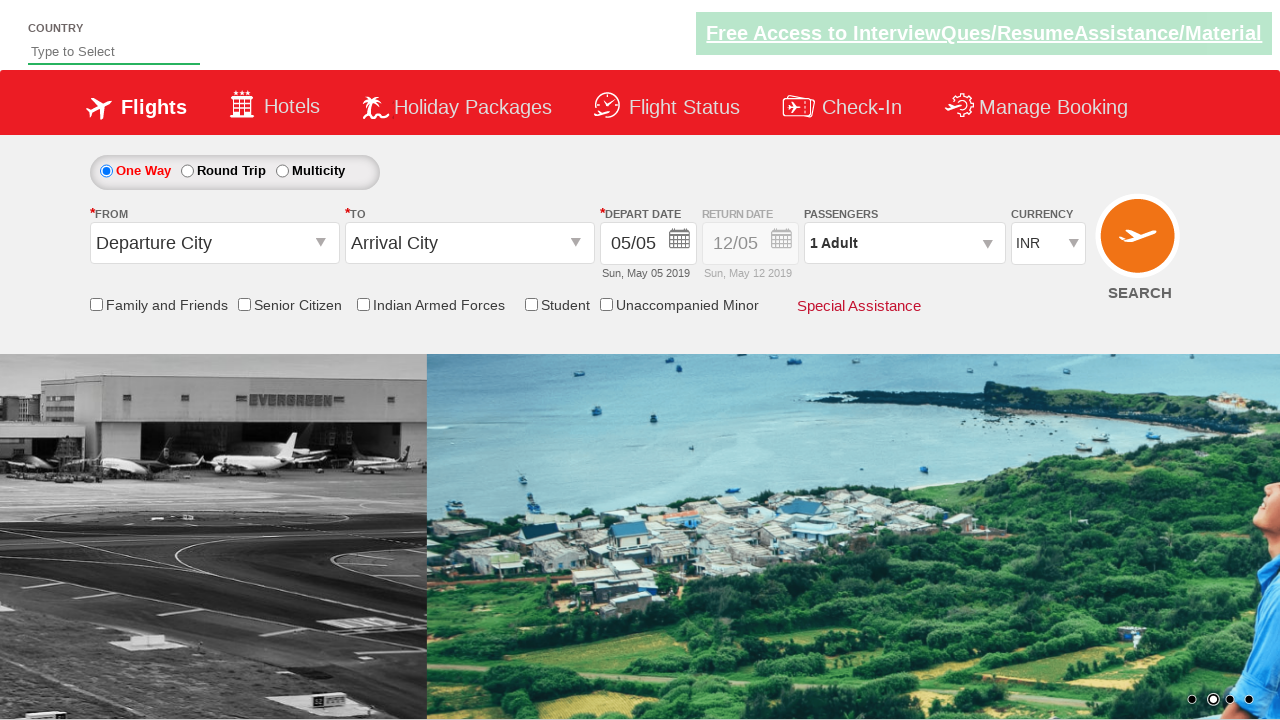